Tests adding and removing dynamic elements by clicking "Add Element" multiple times and then removing all added elements.

Starting URL: https://the-internet.herokuapp.com/add_remove_elements/

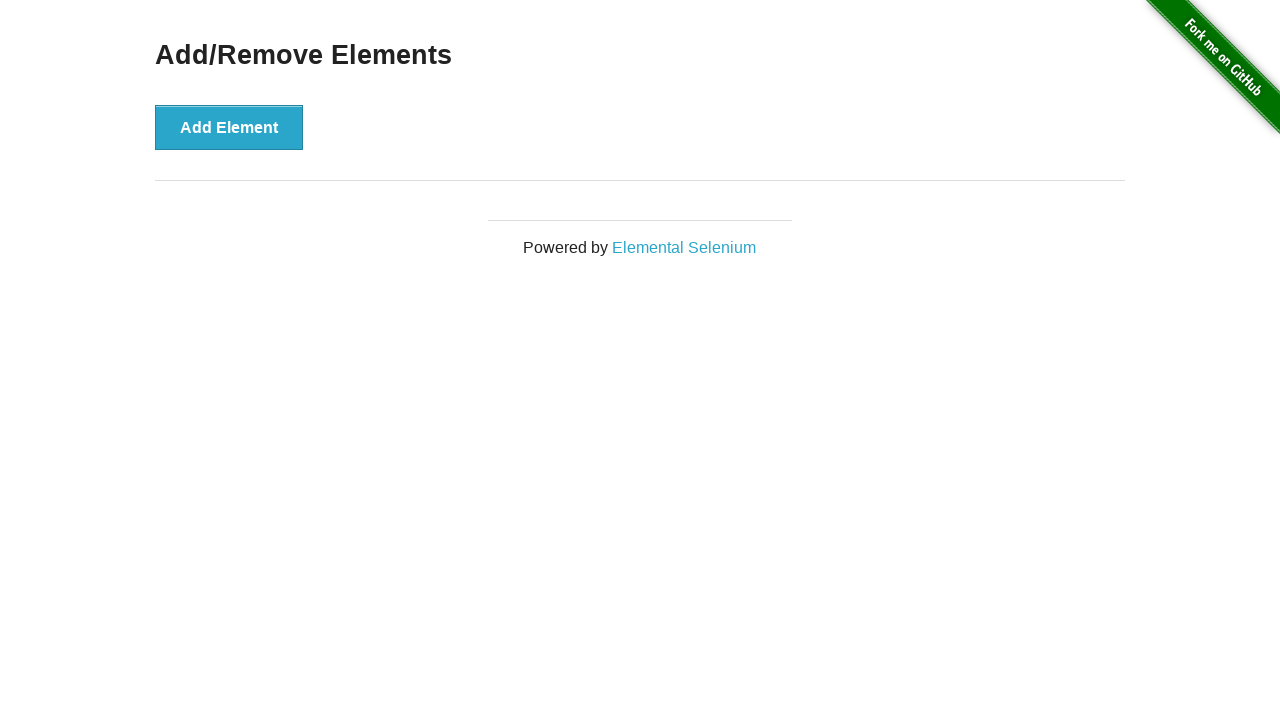

Clicked 'Add Element' button (iteration 1) at (229, 127) on xpath=//button[text()='Add Element']
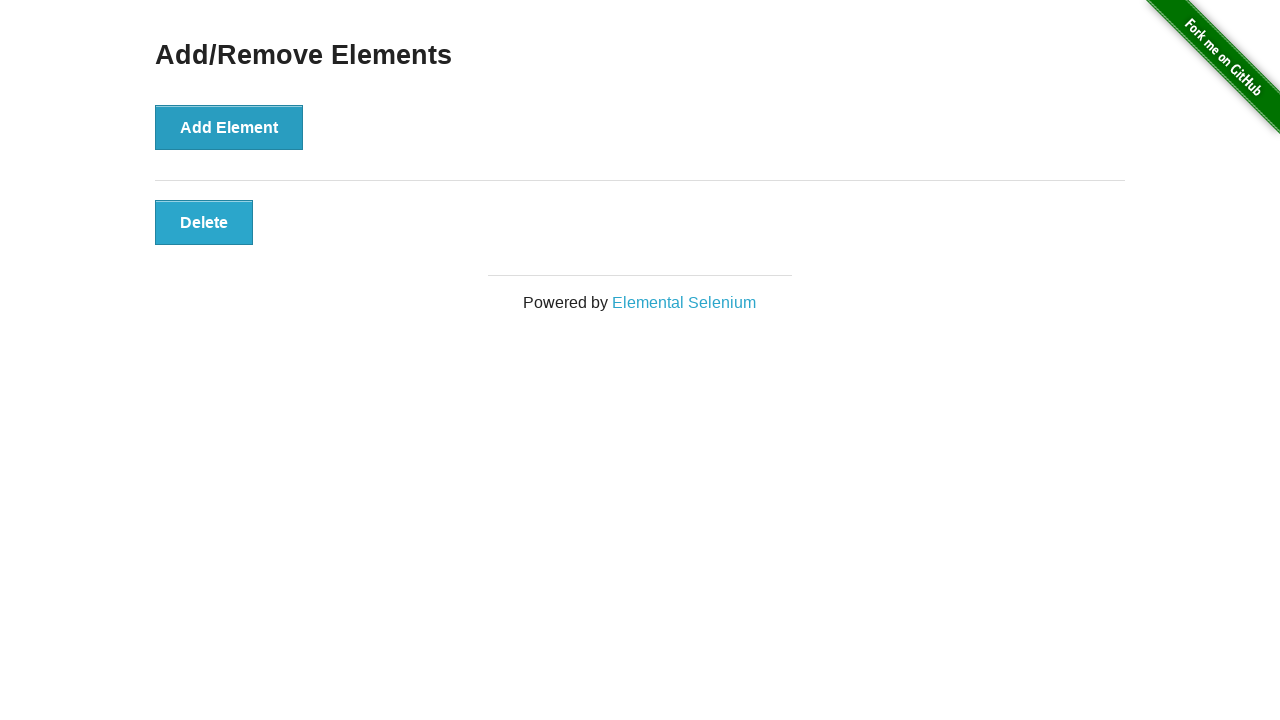

Clicked 'Add Element' button (iteration 2) at (229, 127) on xpath=//button[text()='Add Element']
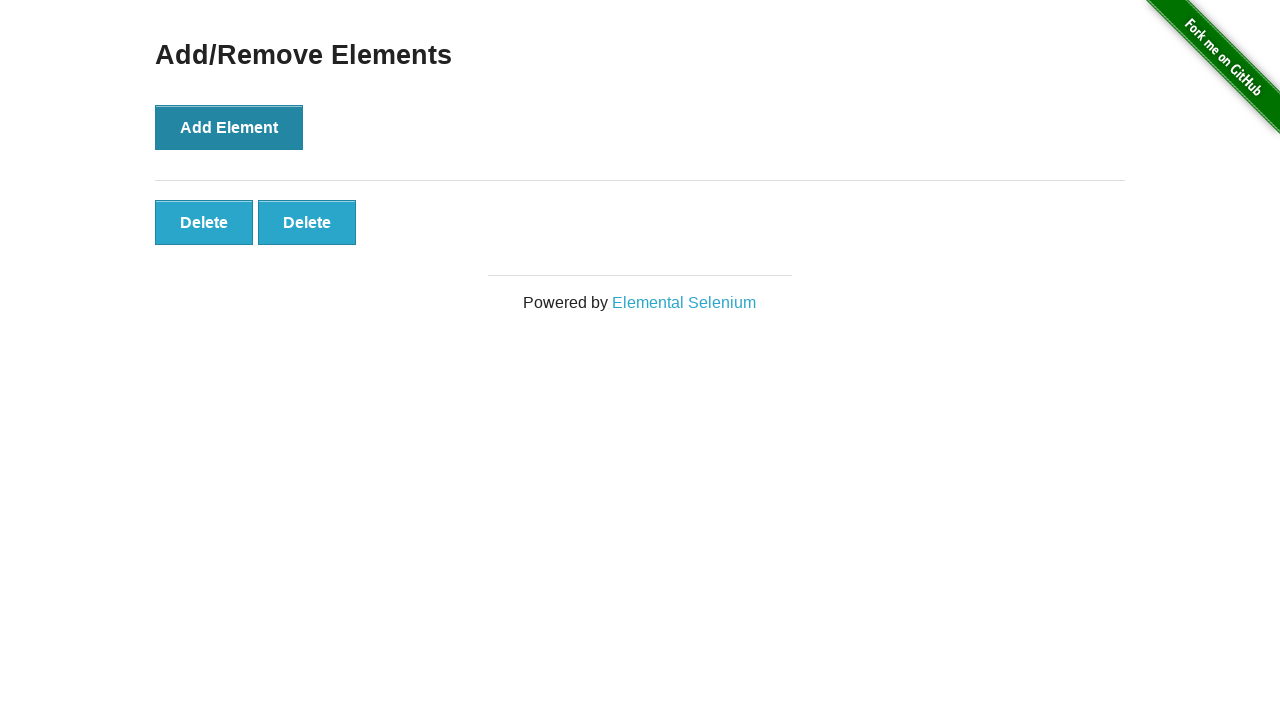

Clicked 'Add Element' button (iteration 3) at (229, 127) on xpath=//button[text()='Add Element']
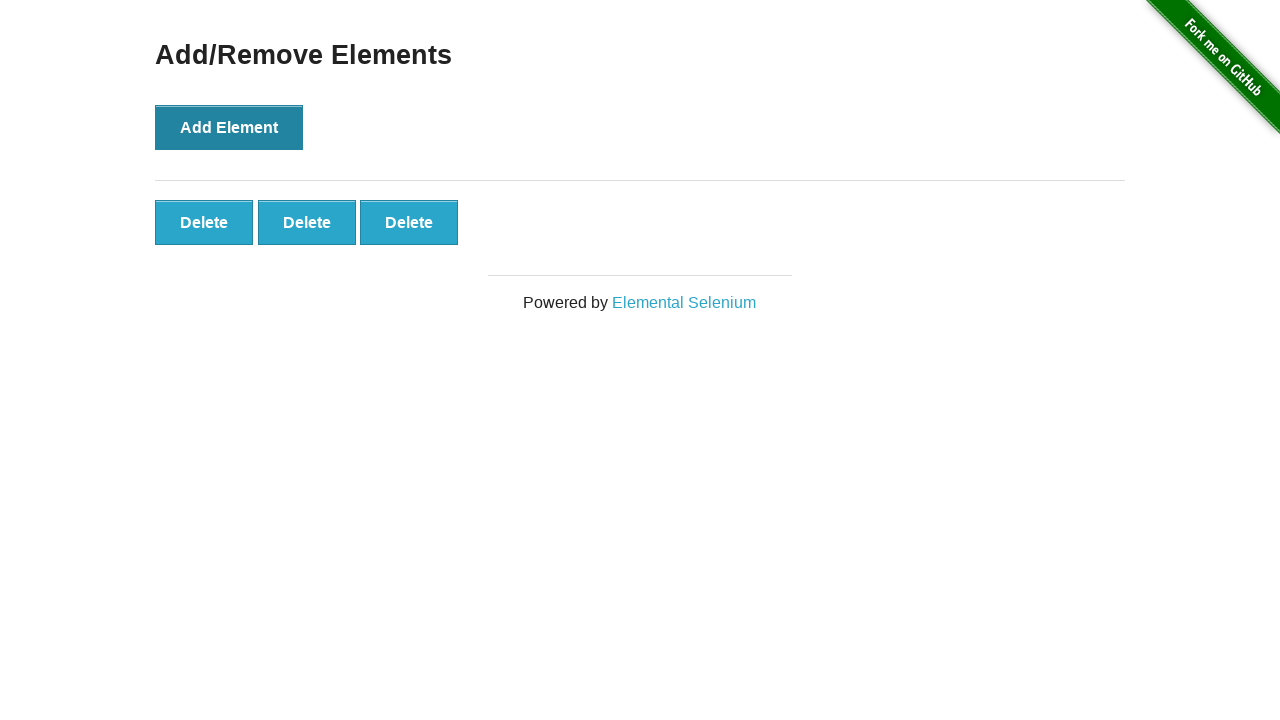

Clicked 'Add Element' button (iteration 4) at (229, 127) on xpath=//button[text()='Add Element']
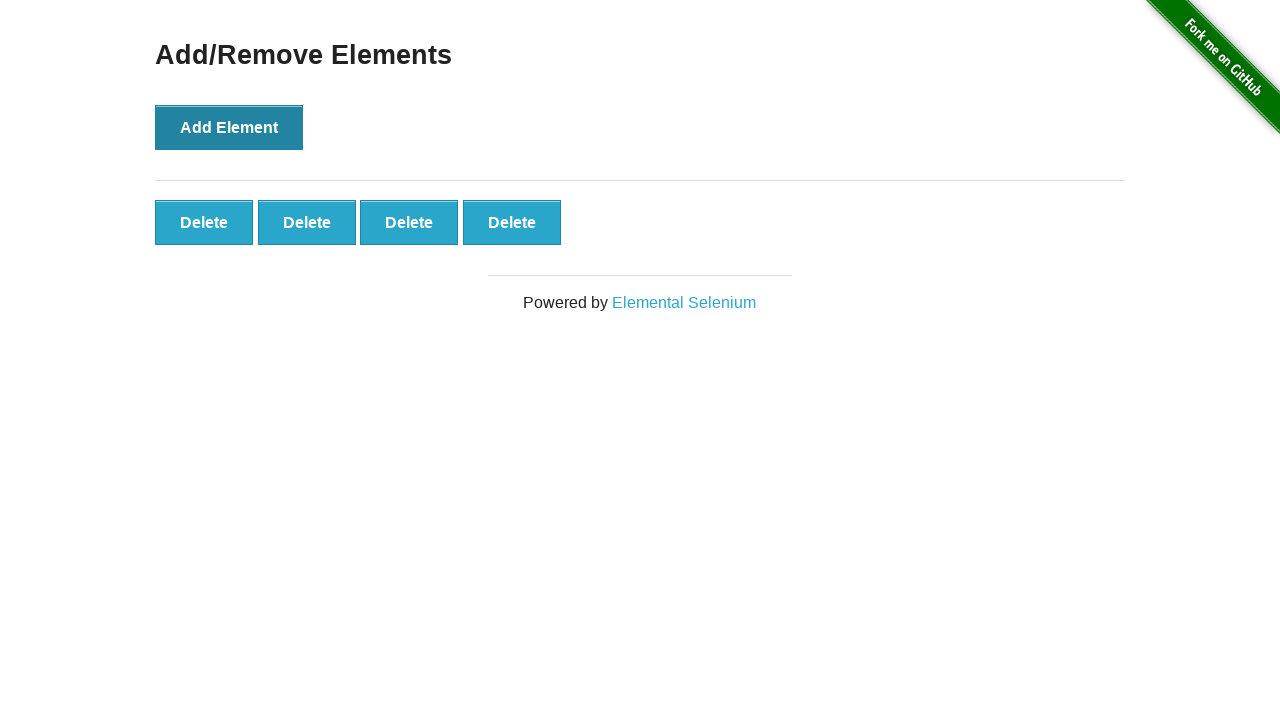

Clicked 'Add Element' button (iteration 5) at (229, 127) on xpath=//button[text()='Add Element']
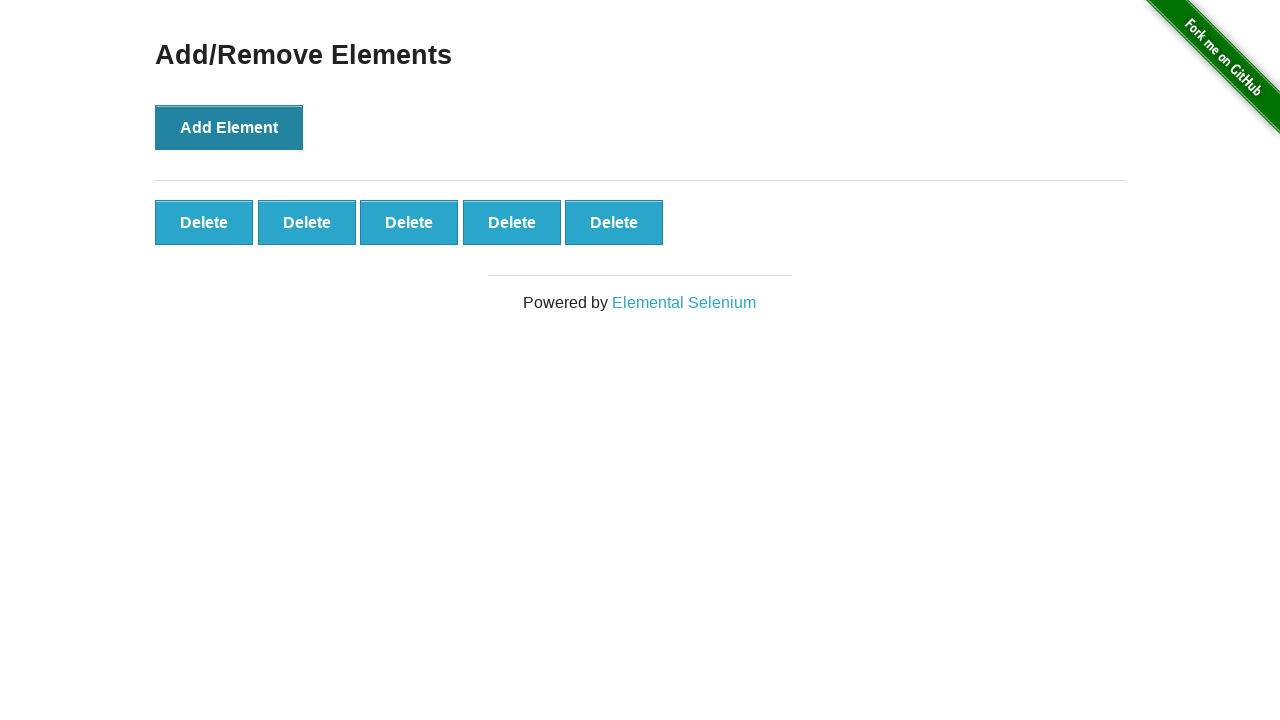

Clicked 'Add Element' button (iteration 6) at (229, 127) on xpath=//button[text()='Add Element']
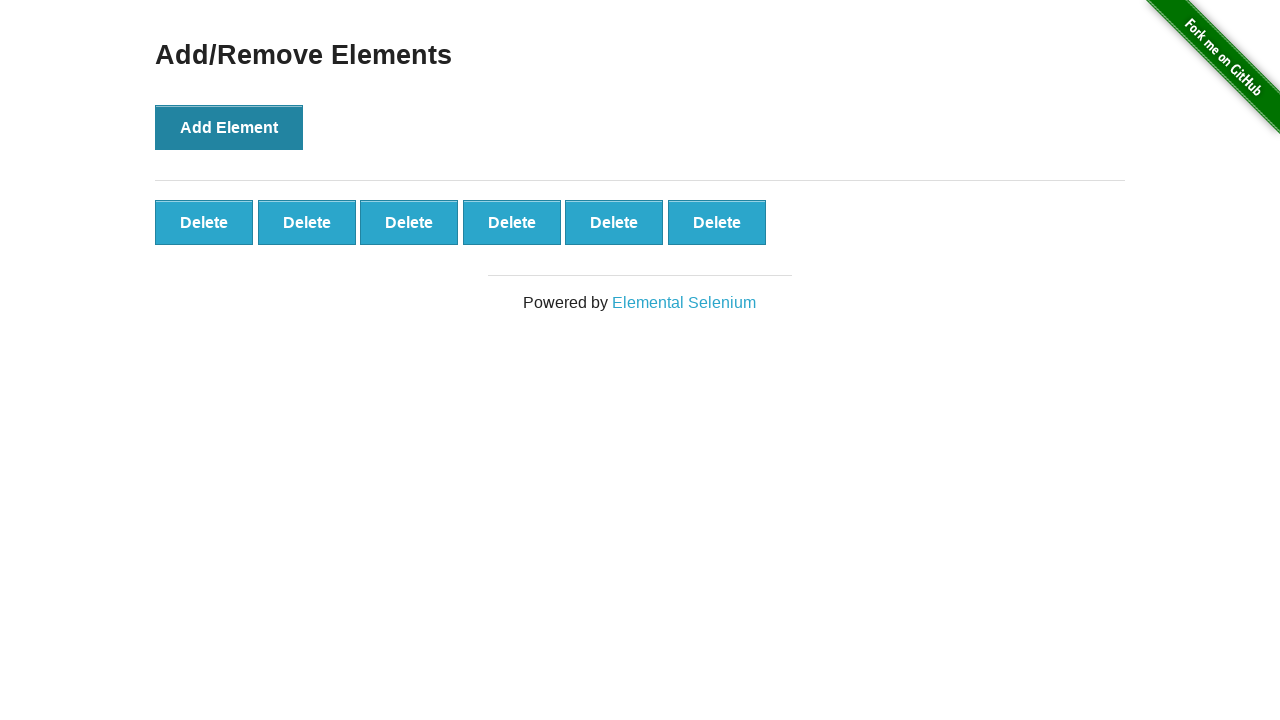

Clicked 'Add Element' button (iteration 7) at (229, 127) on xpath=//button[text()='Add Element']
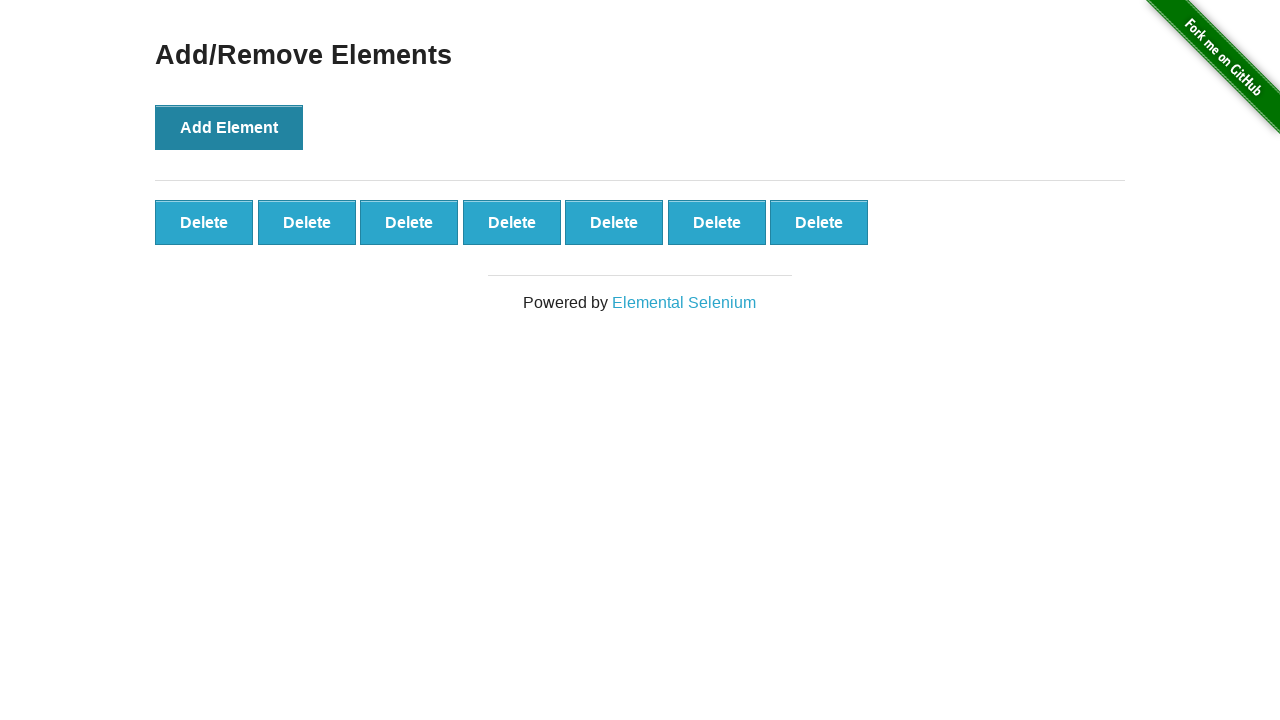

Waited for added elements to appear
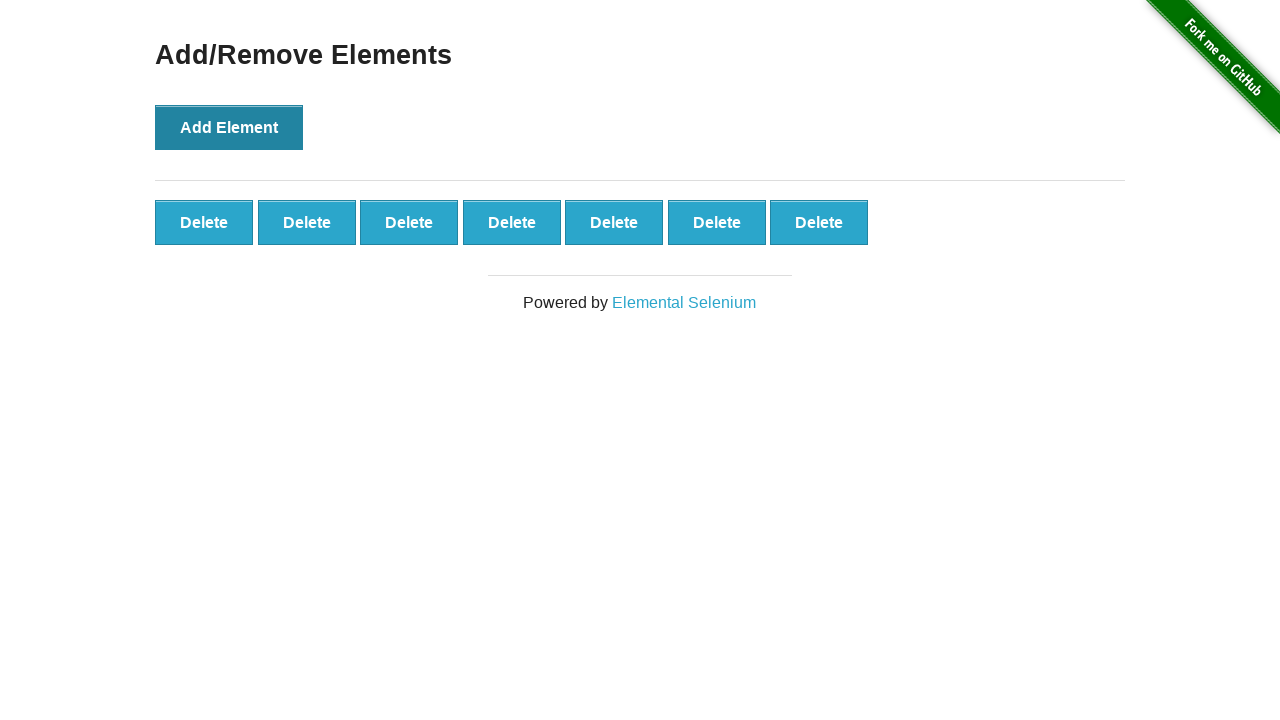

Clicked remove button for element 7 at (819, 222) on xpath=//button[7][@class='added-manually']
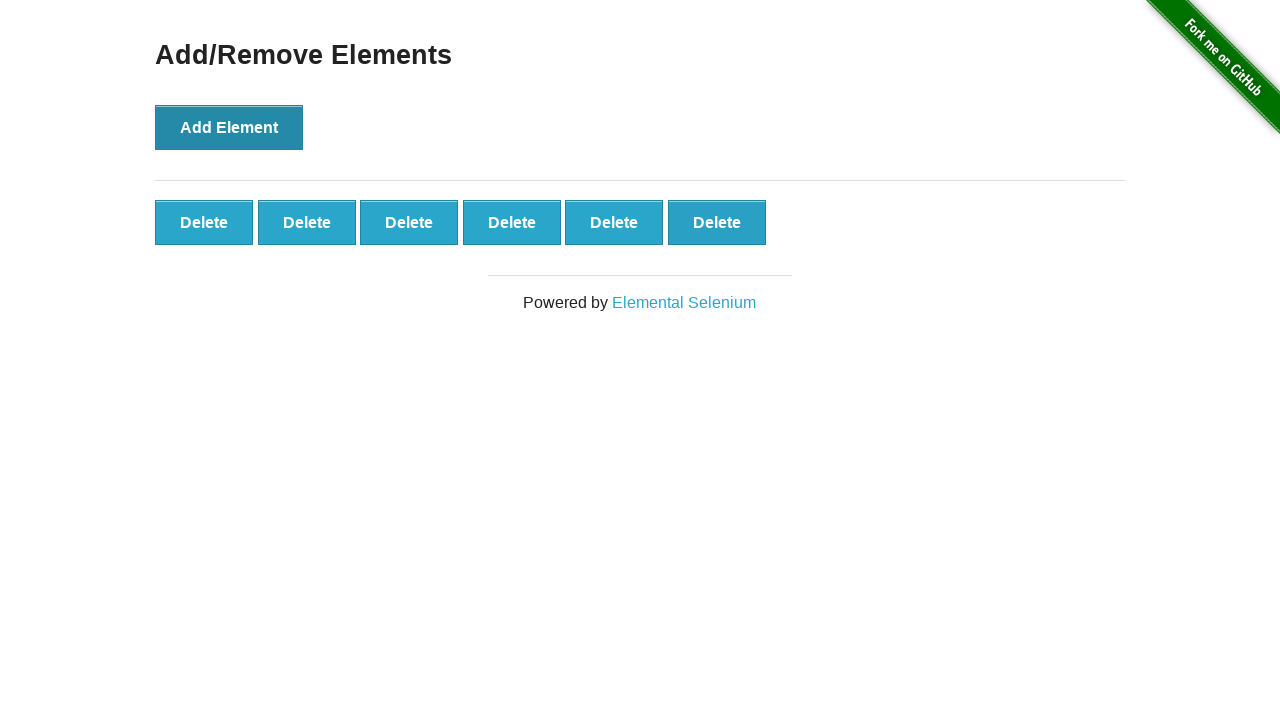

Clicked remove button for element 6 at (717, 222) on xpath=//button[6][@class='added-manually']
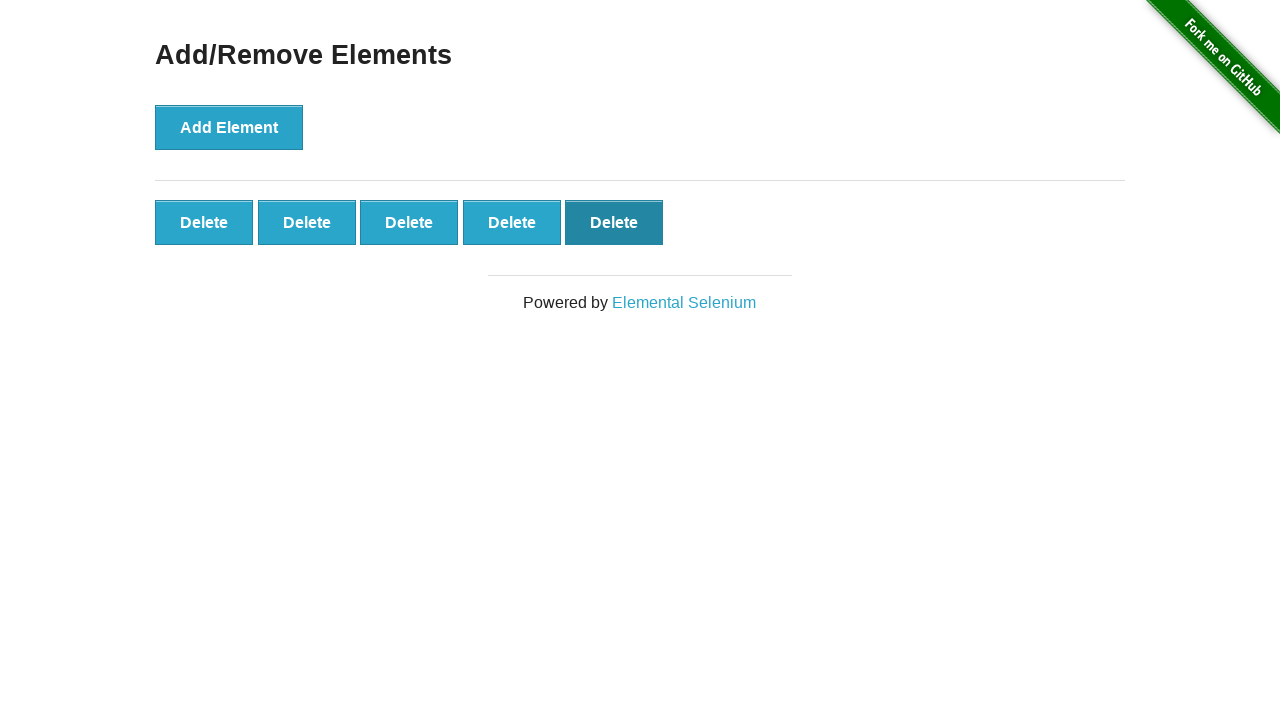

Clicked remove button for element 5 at (614, 222) on xpath=//button[5][@class='added-manually']
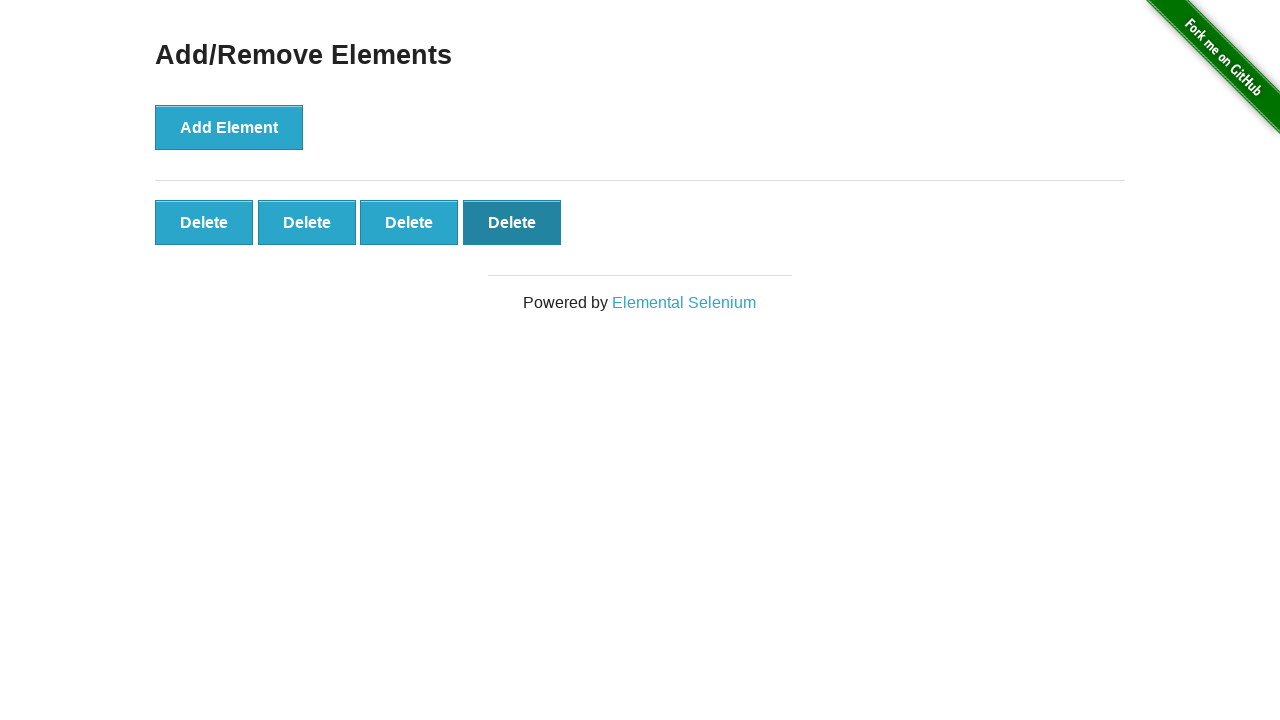

Clicked remove button for element 4 at (512, 222) on xpath=//button[4][@class='added-manually']
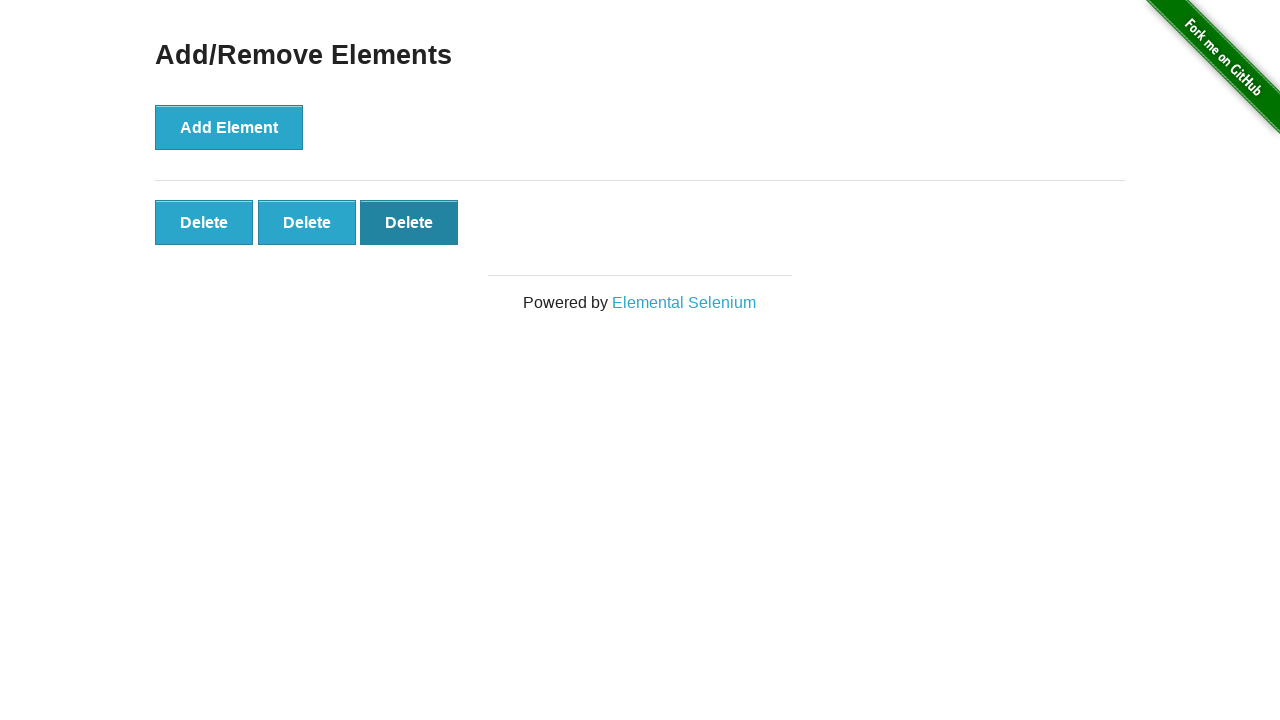

Clicked remove button for element 3 at (409, 222) on xpath=//button[3][@class='added-manually']
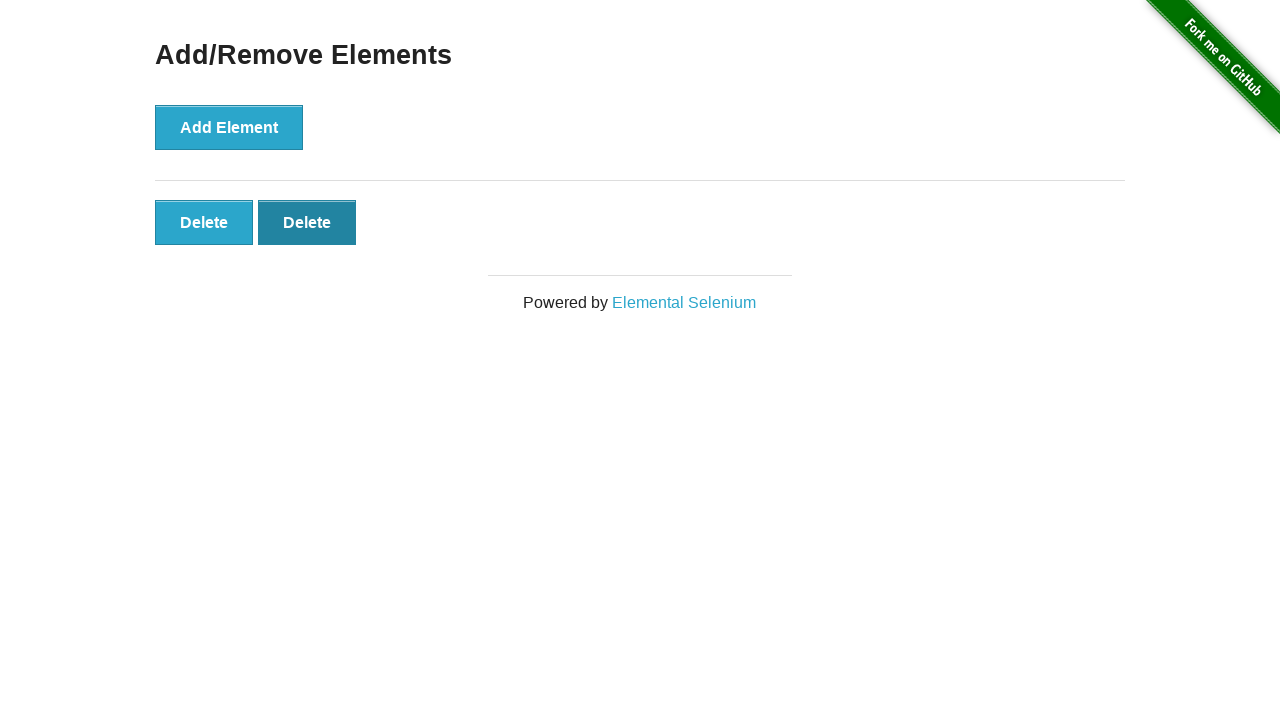

Clicked remove button for element 2 at (307, 222) on xpath=//button[2][@class='added-manually']
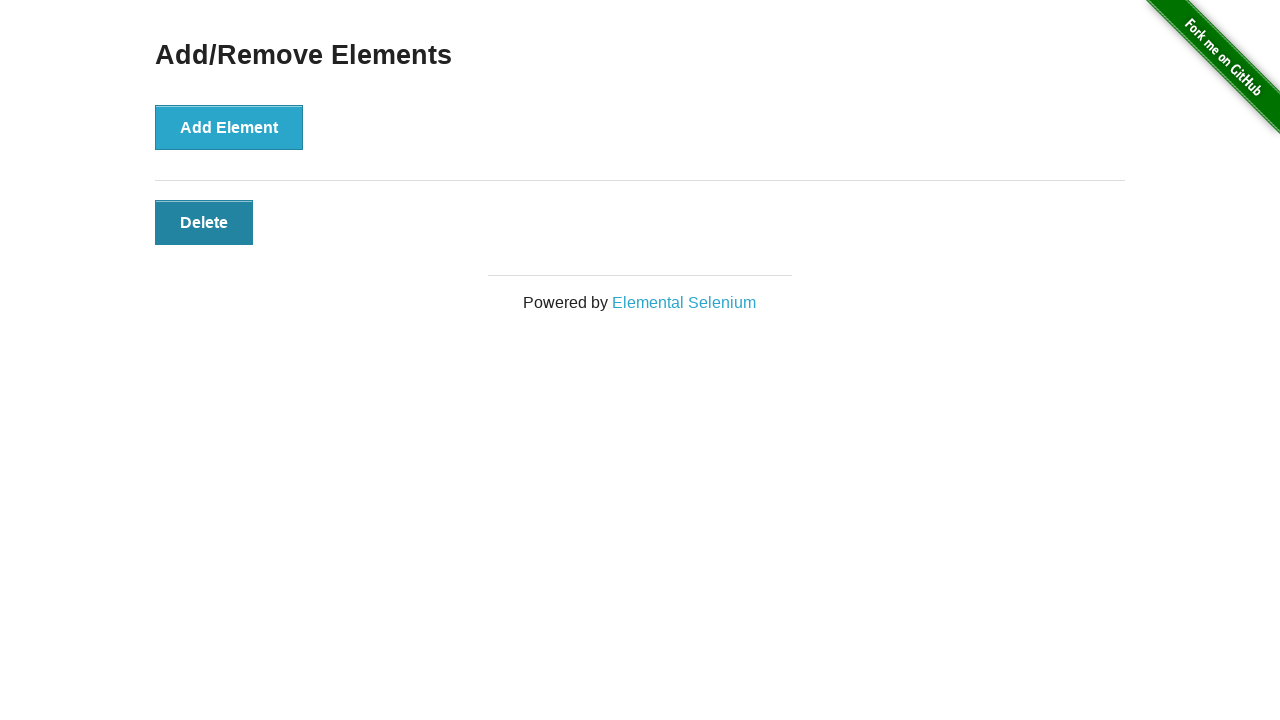

Clicked remove button for element 1 at (204, 222) on xpath=//button[1][@class='added-manually']
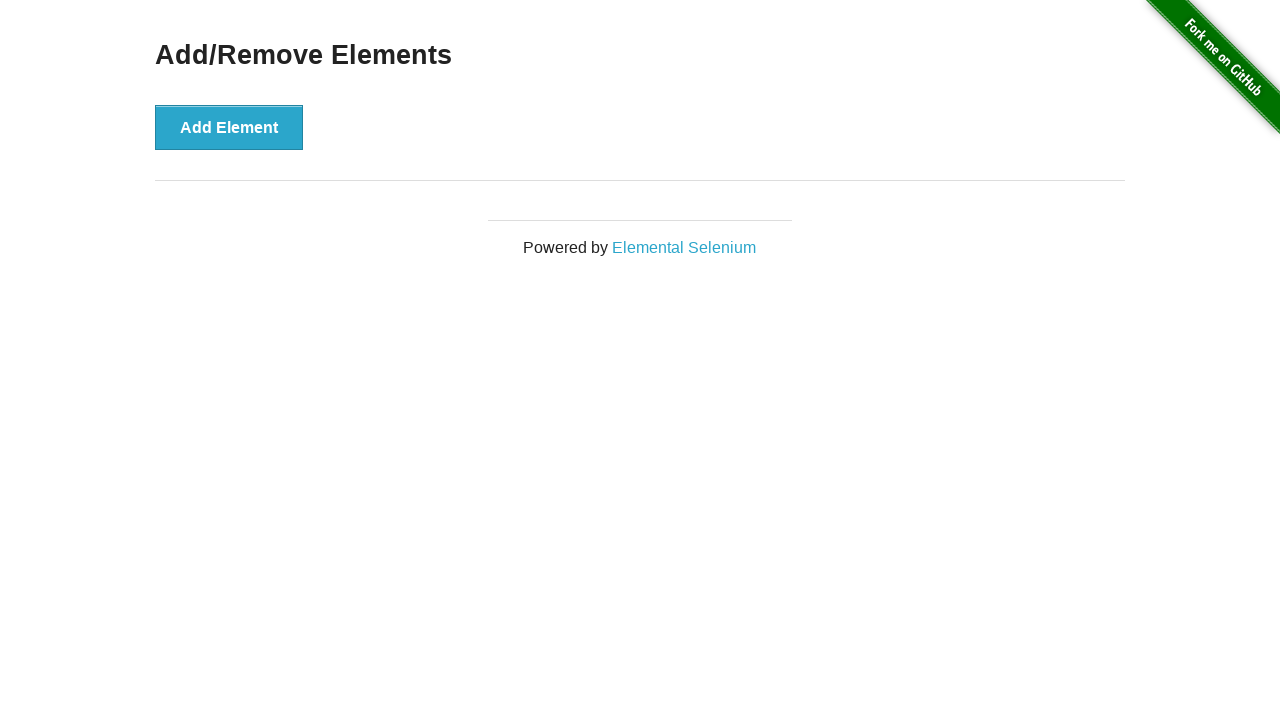

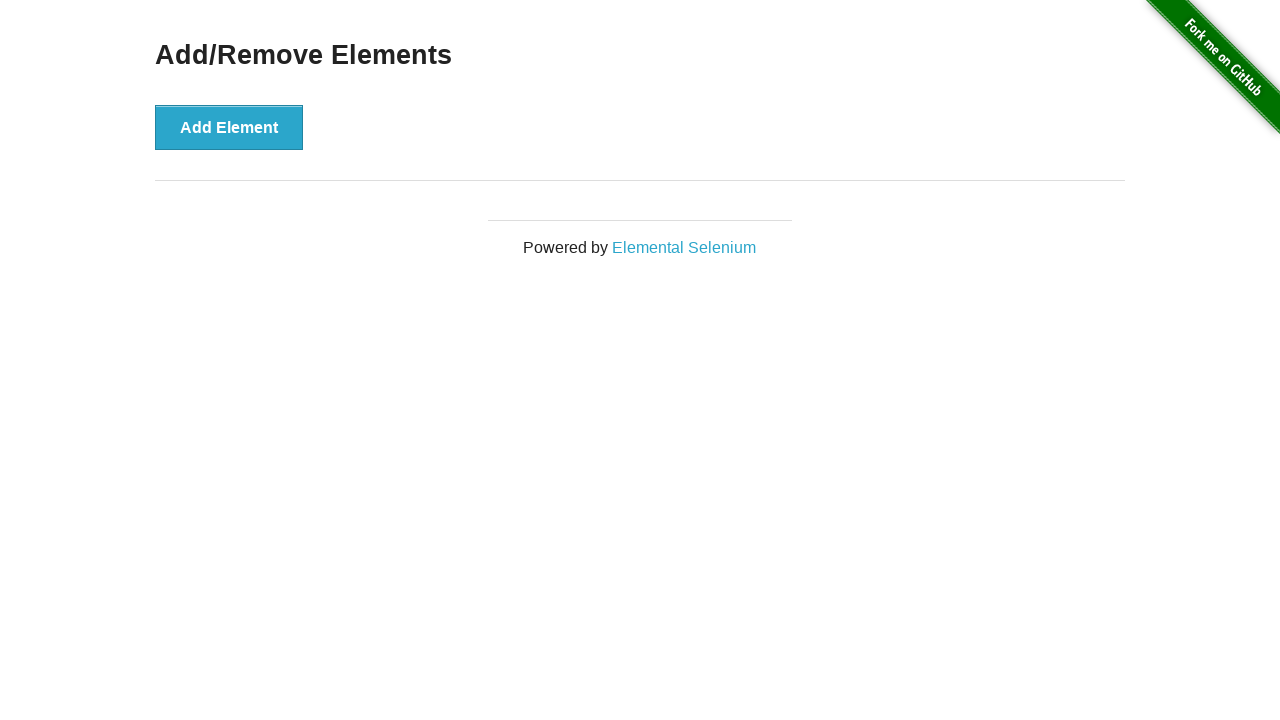